Tests an e-commerce flow by adding multiple items to cart, proceeding to checkout, and applying a promo code

Starting URL: https://rahulshettyacademy.com/seleniumPractise/#/

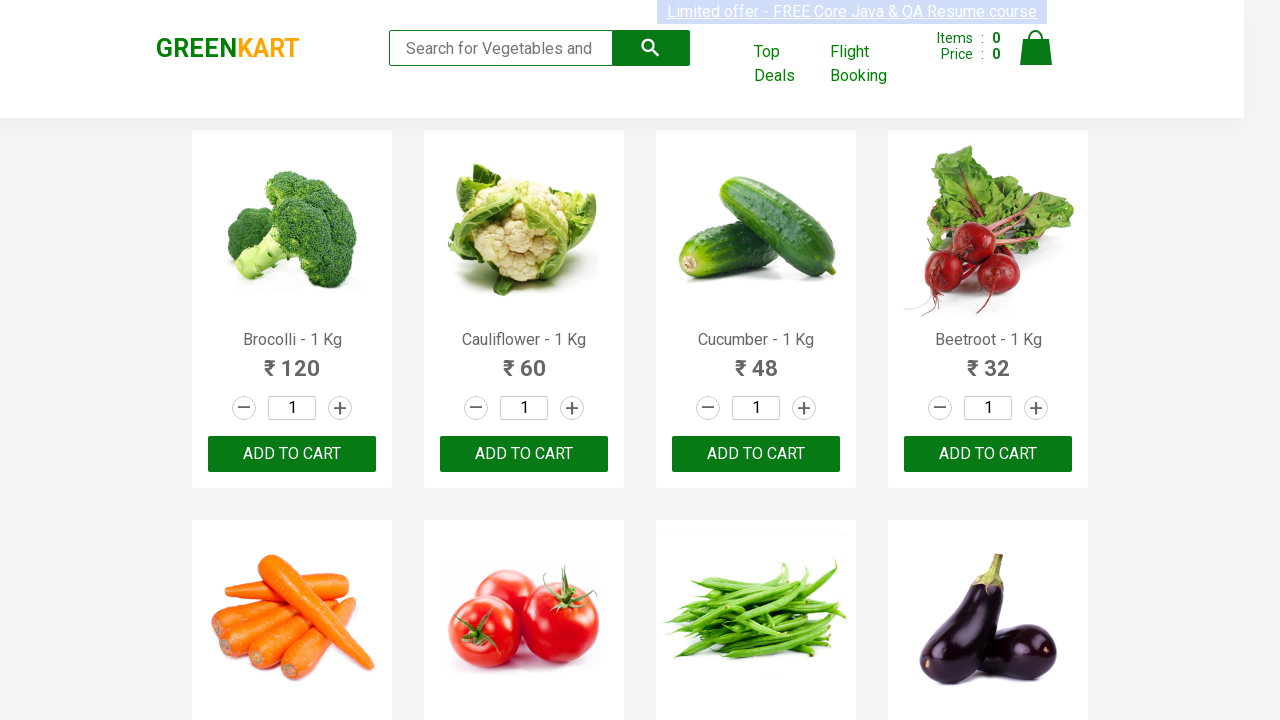

Waited for products to load on the page
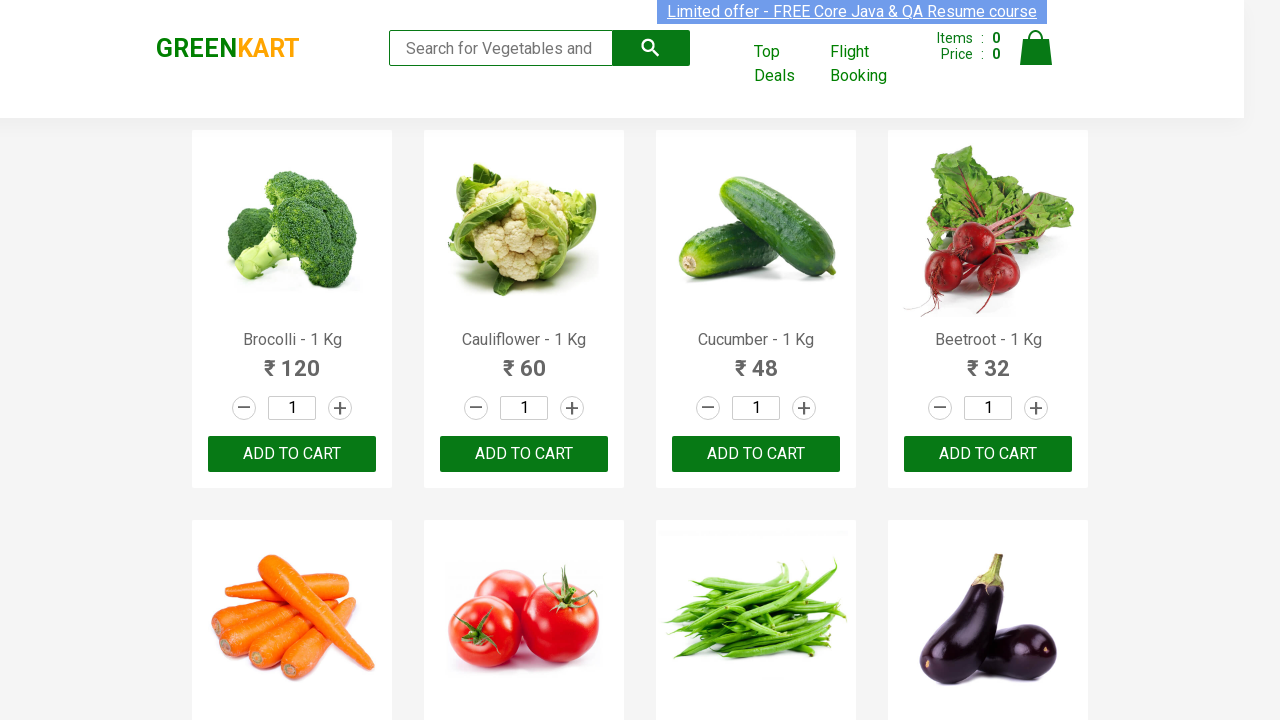

Retrieved all product names from the page
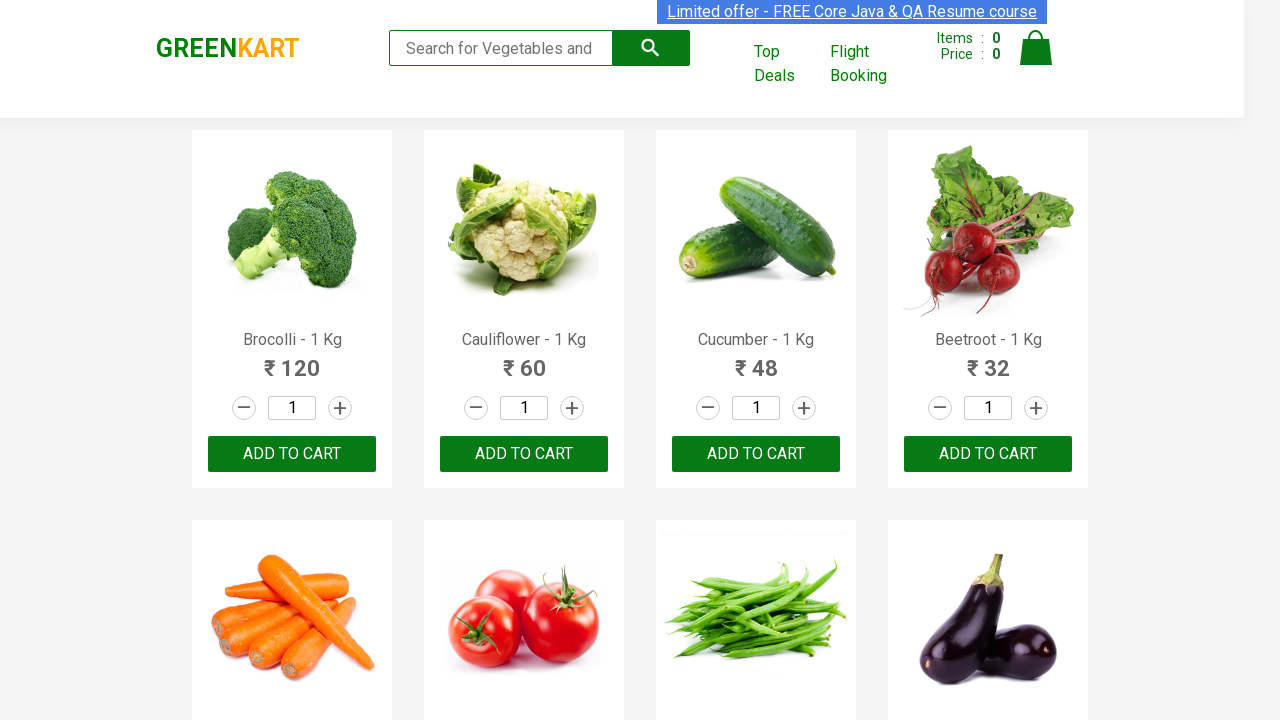

Retrieved all add to cart buttons
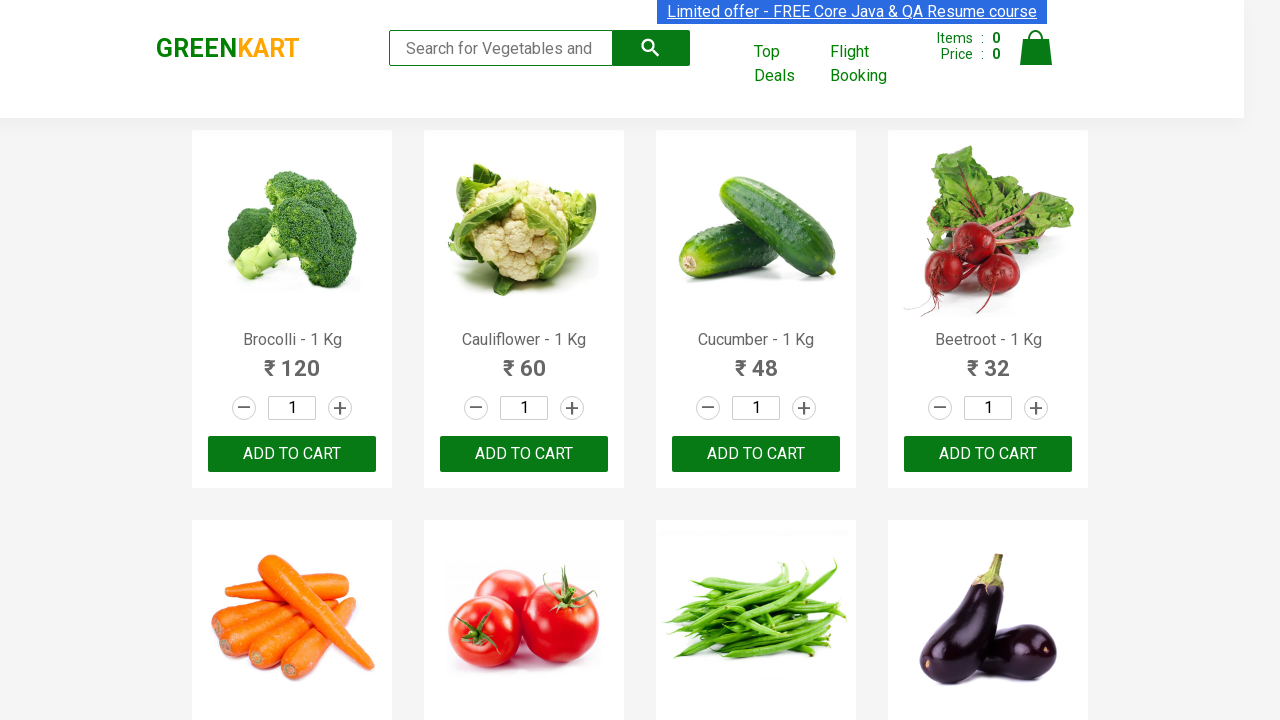

Added Brocolli to cart at (292, 454) on div.product-action button >> nth=0
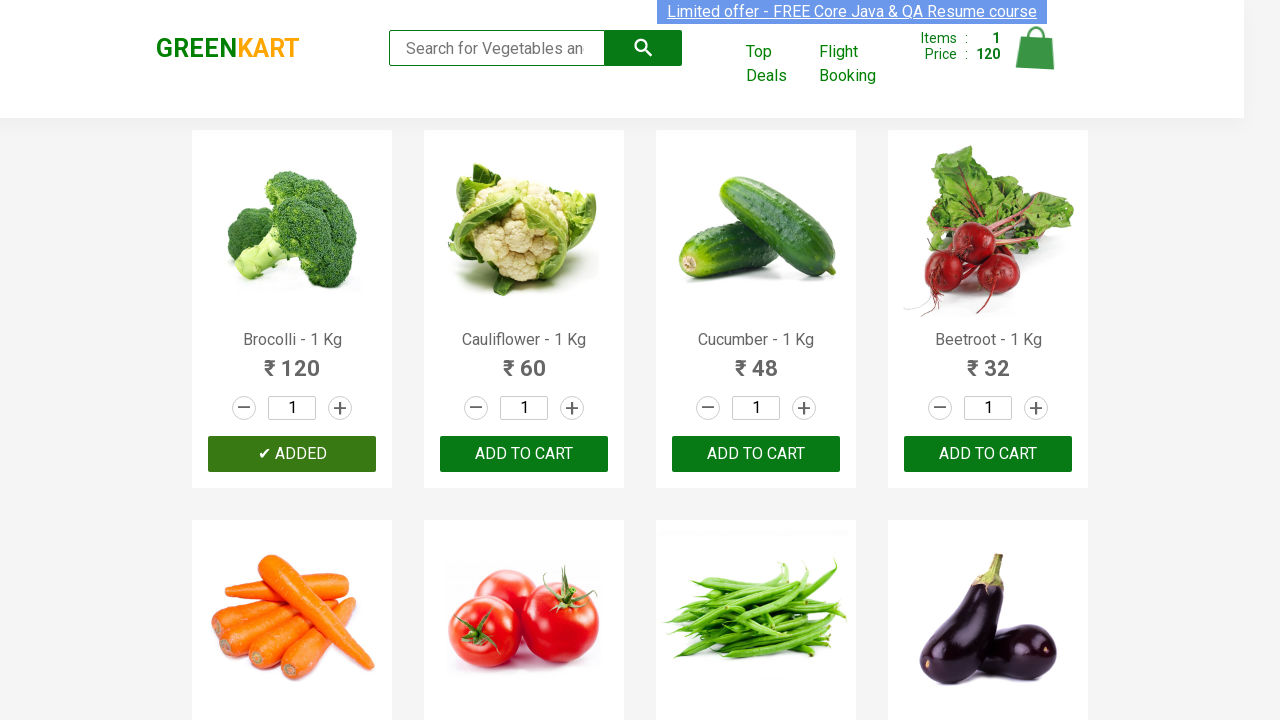

Added Cucumber to cart at (756, 454) on div.product-action button >> nth=2
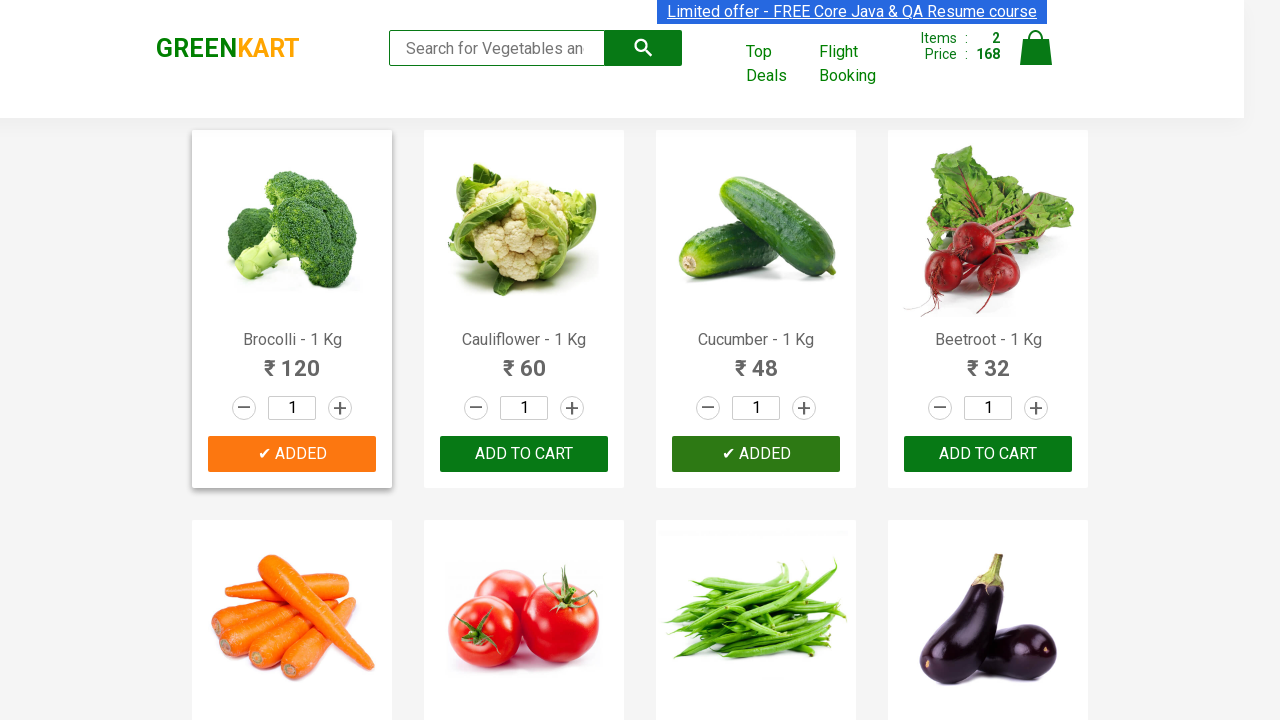

Added Beetroot to cart at (988, 454) on div.product-action button >> nth=3
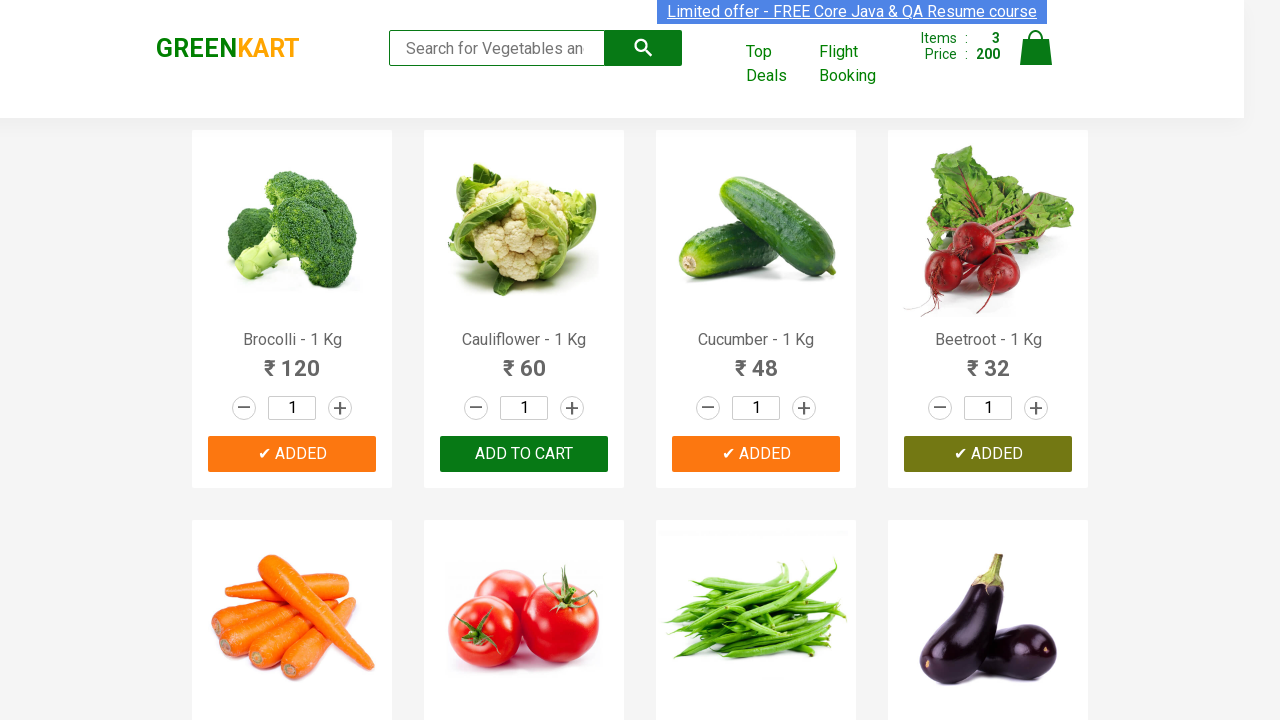

Added Carrot to cart at (292, 360) on div.product-action button >> nth=4
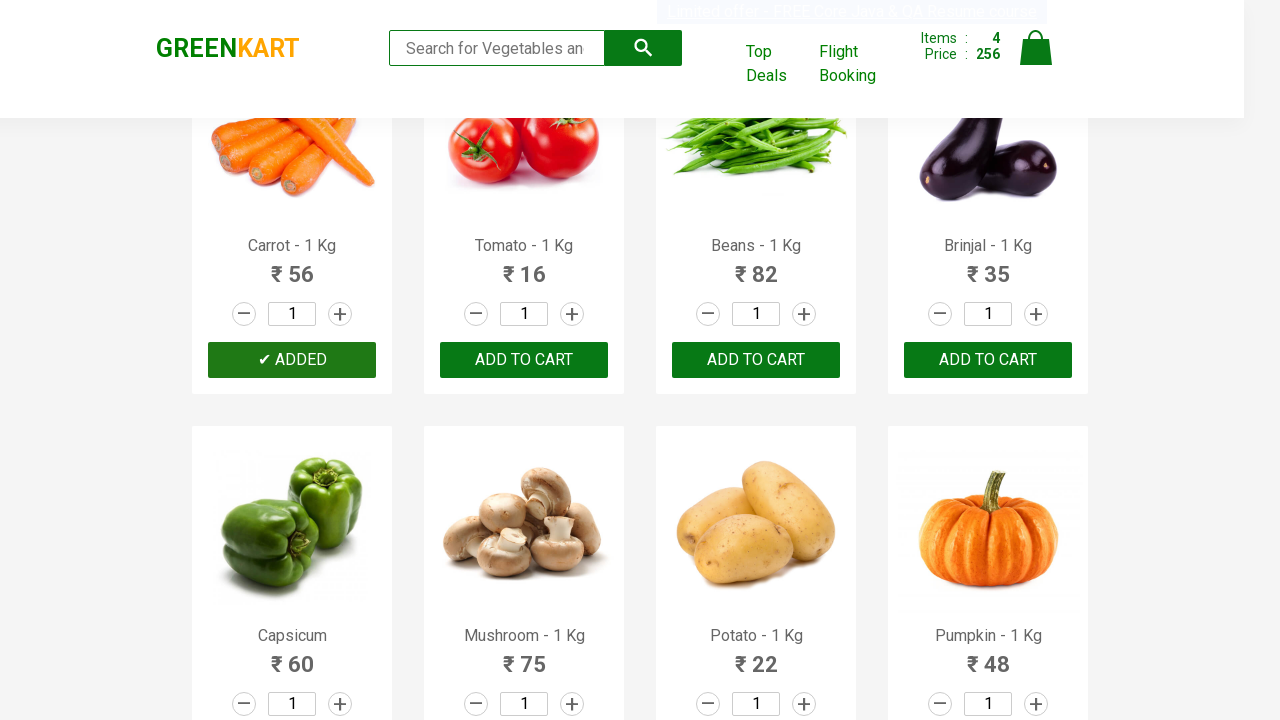

Clicked on cart icon to view cart at (1036, 48) on img[alt='Cart']
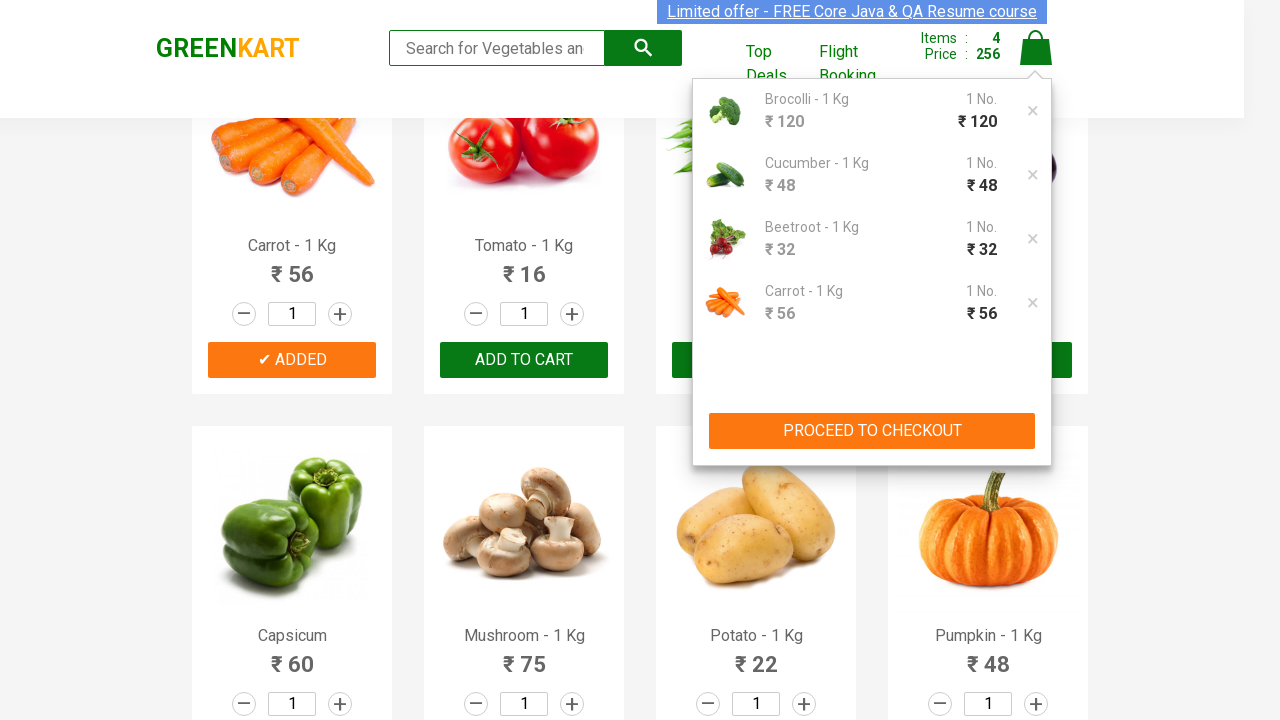

Clicked PROCEED TO CHECKOUT button at (872, 431) on xpath=//button[contains(text(),'PROCEED TO CHECKOUT')]
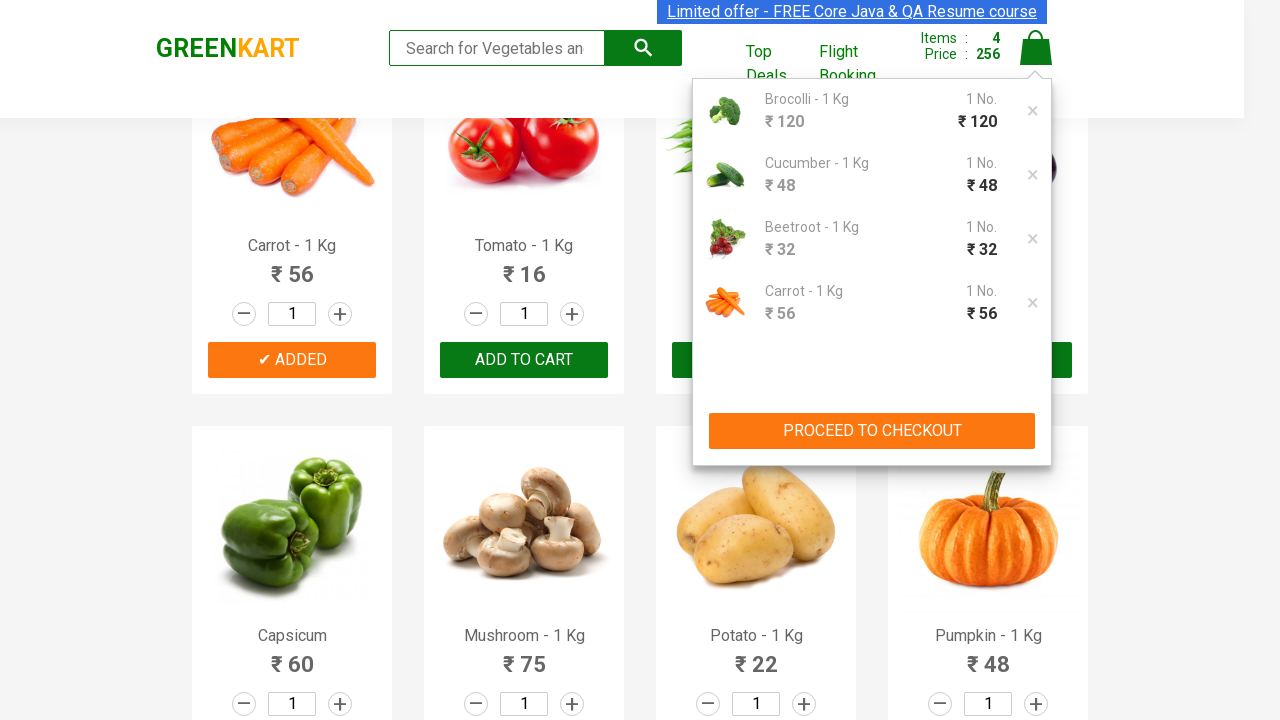

Waited for promo code input field to become visible
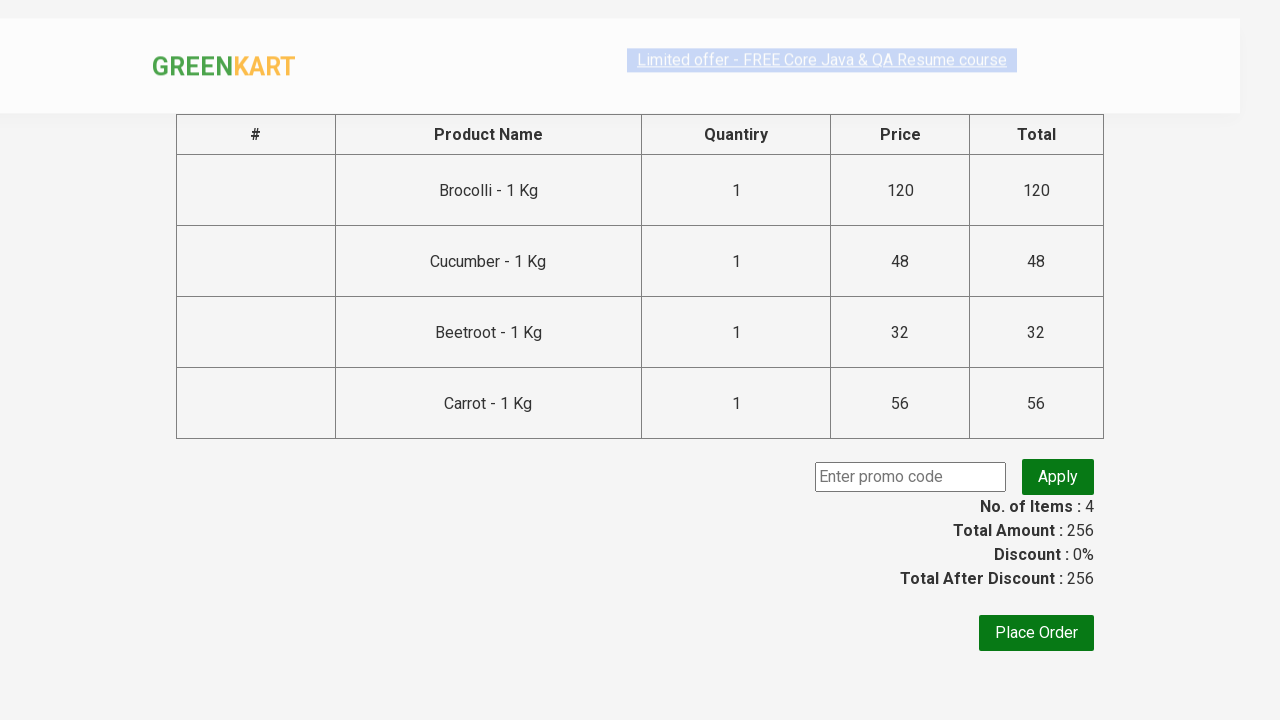

Entered promo code 'rahulshettyacademy' into the promo code field on input.promoCode
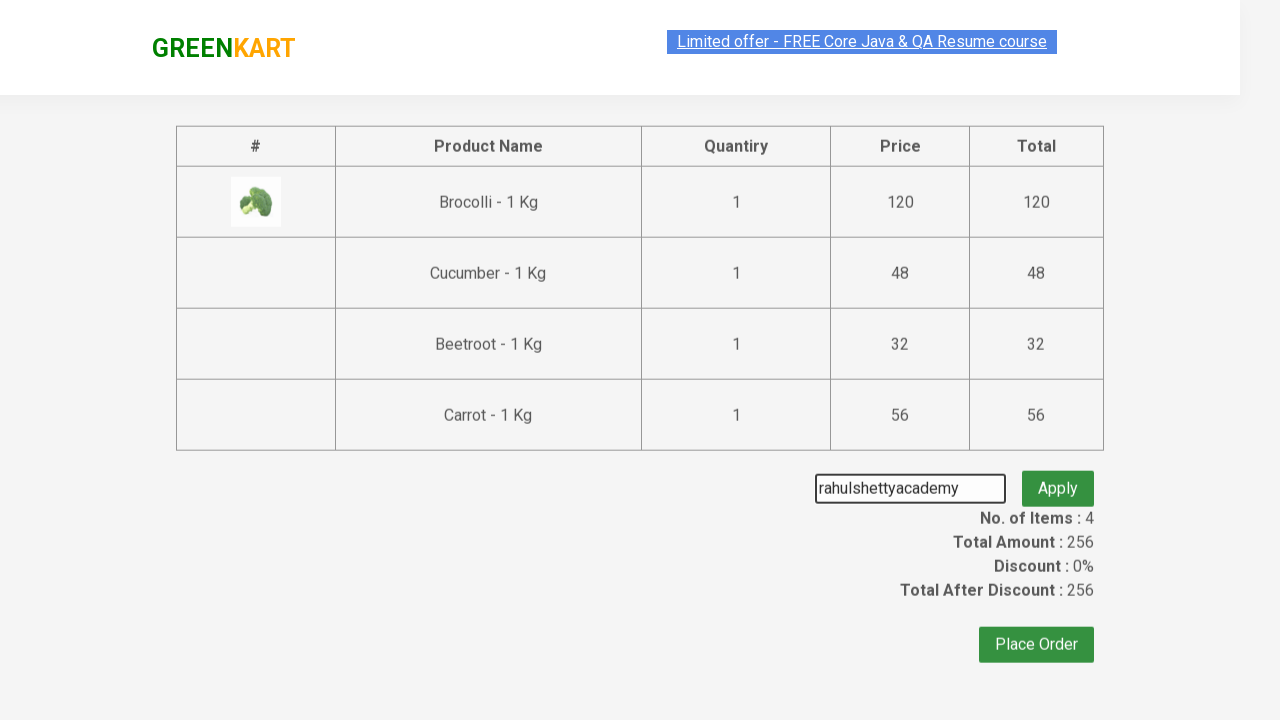

Clicked apply promo code button at (1058, 477) on button.promoBtn
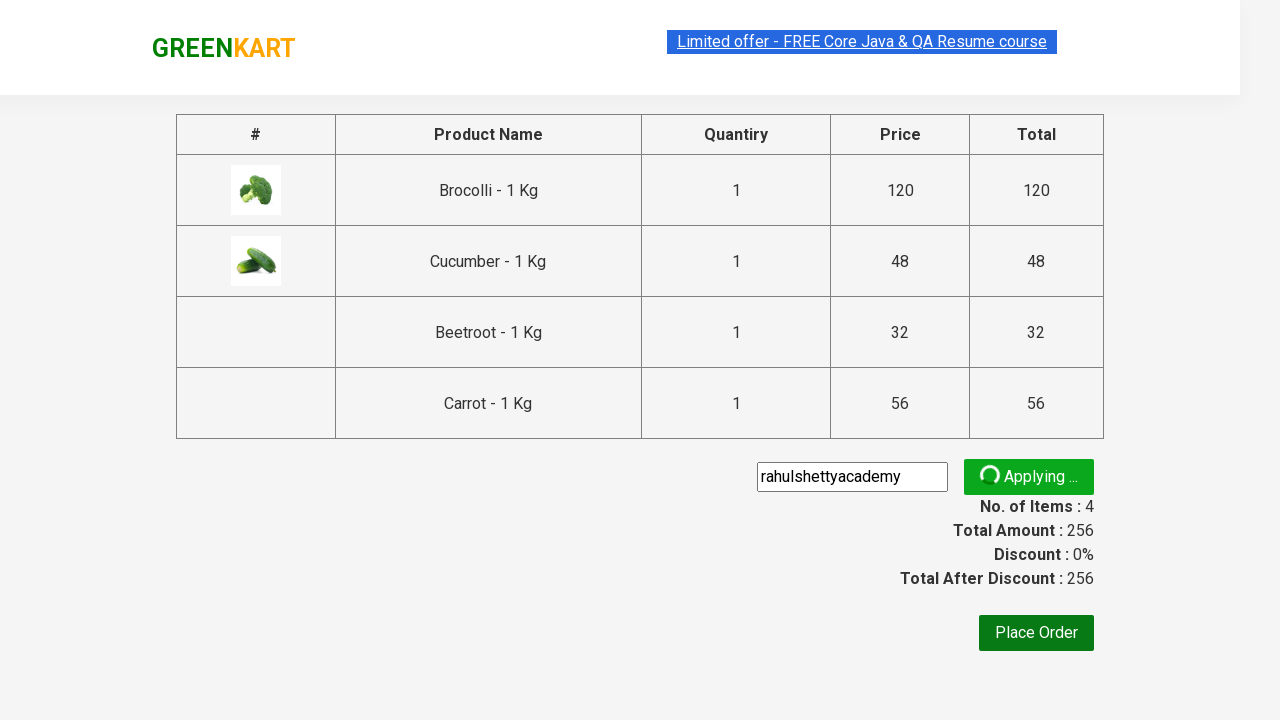

Waited for promo code confirmation message to appear
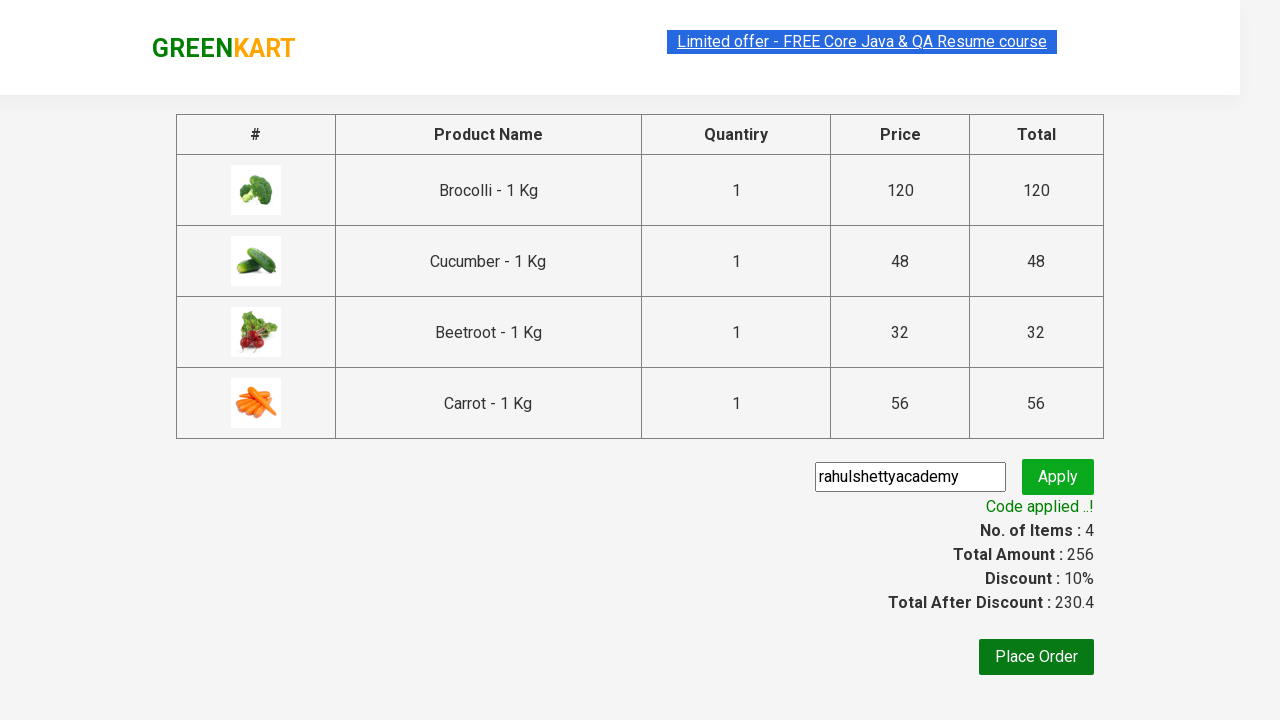

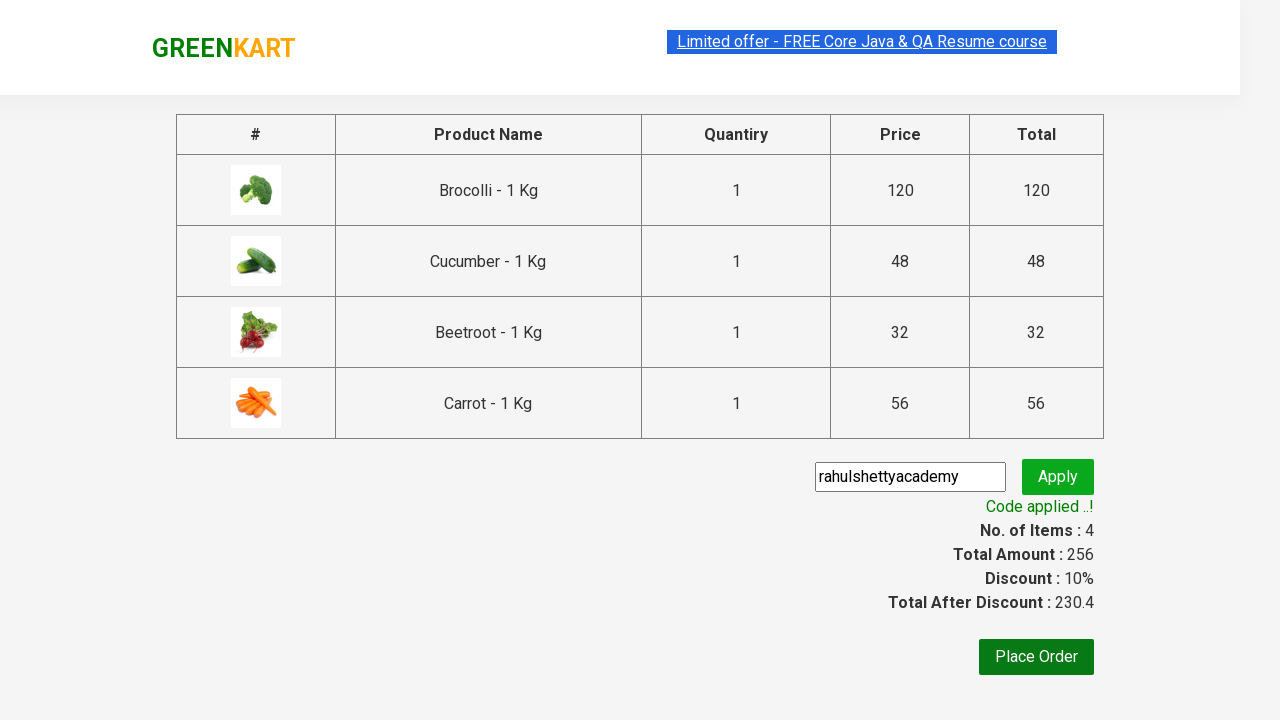